Tests mouse hover interaction on the menu content by moving to a menu item and performing a right-click context menu action

Starting URL: http://www.imooc.com

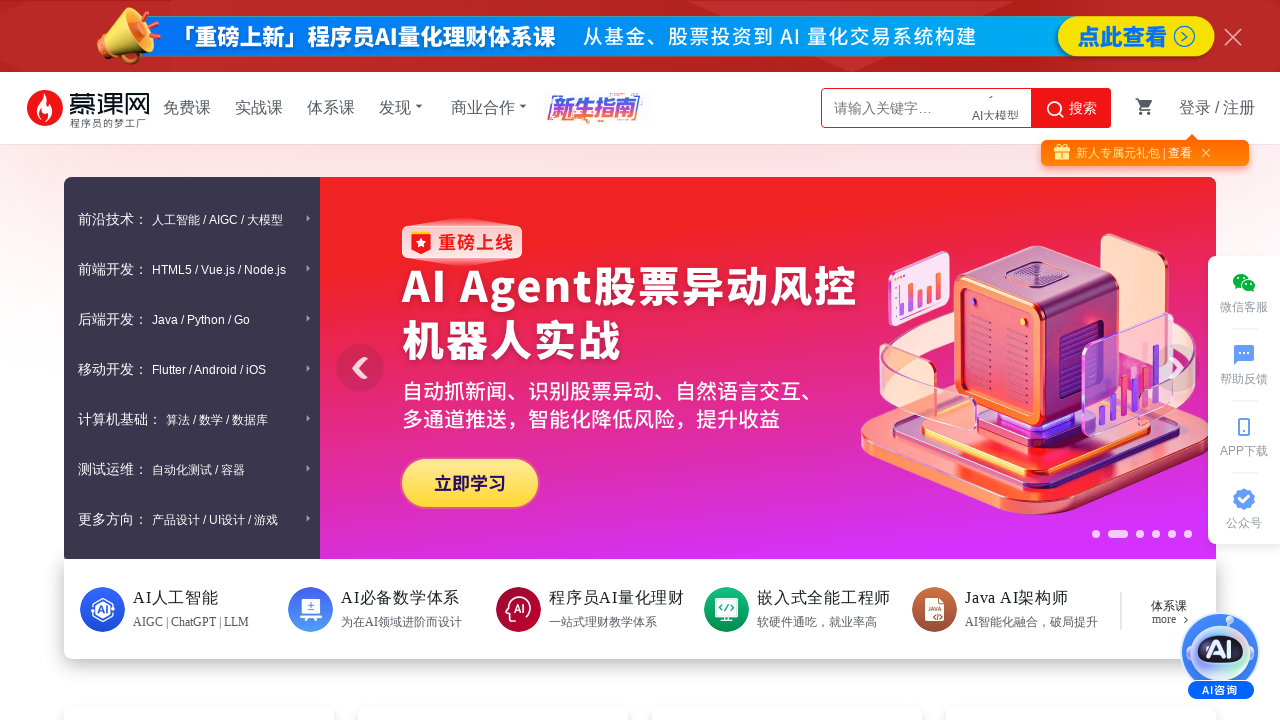

Located the second menu item from the menu content
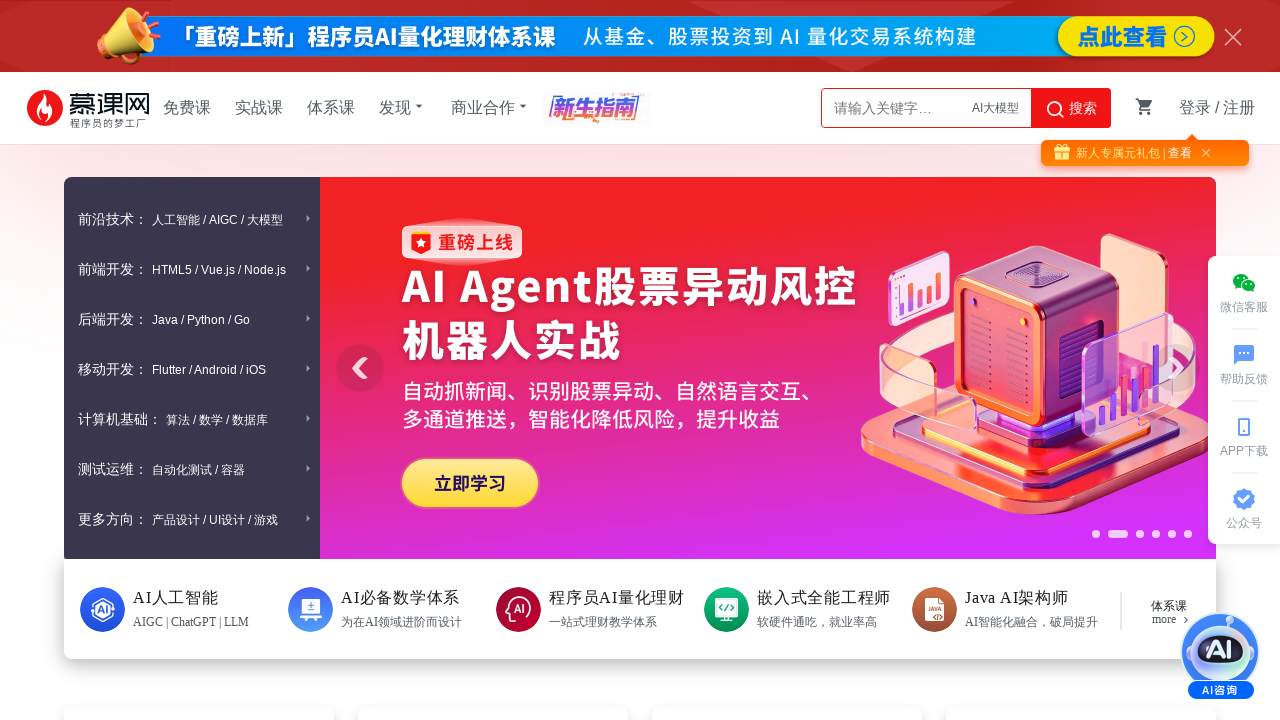

Performed right-click context menu action on the menu item at (192, 269) on .menuContent .item >> nth=1
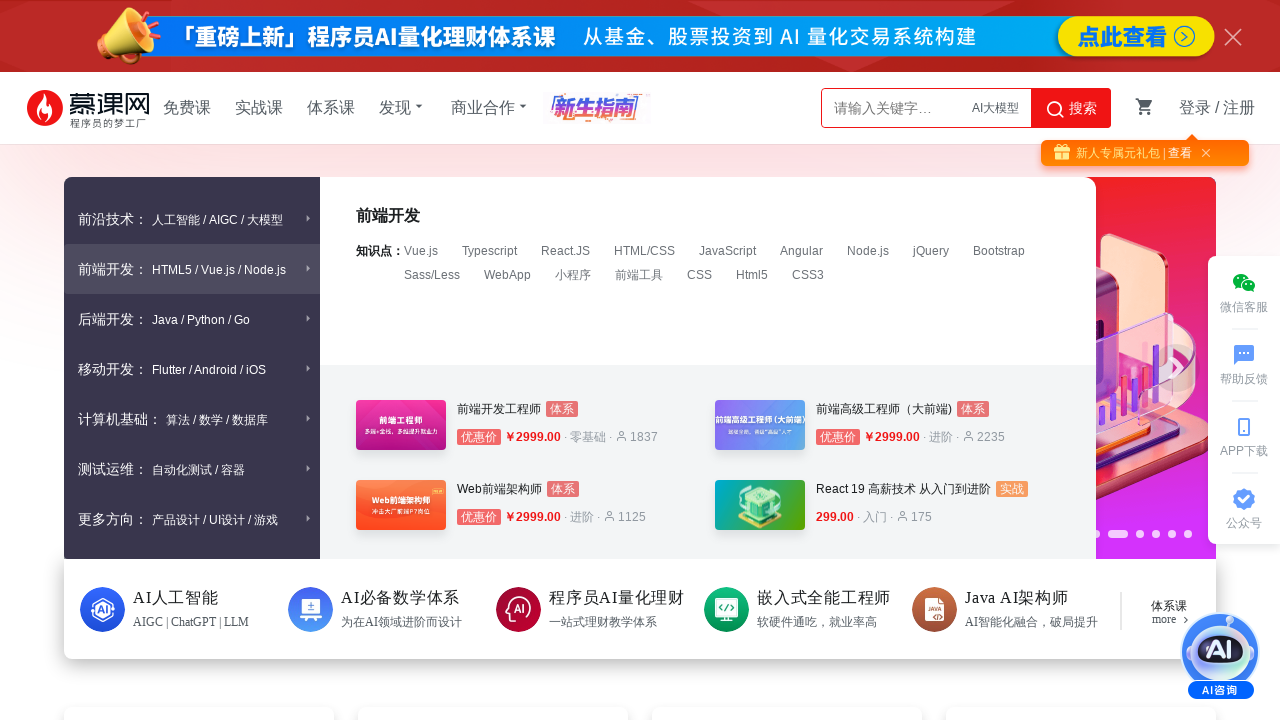

Waited 2 seconds to observe the context menu appearance
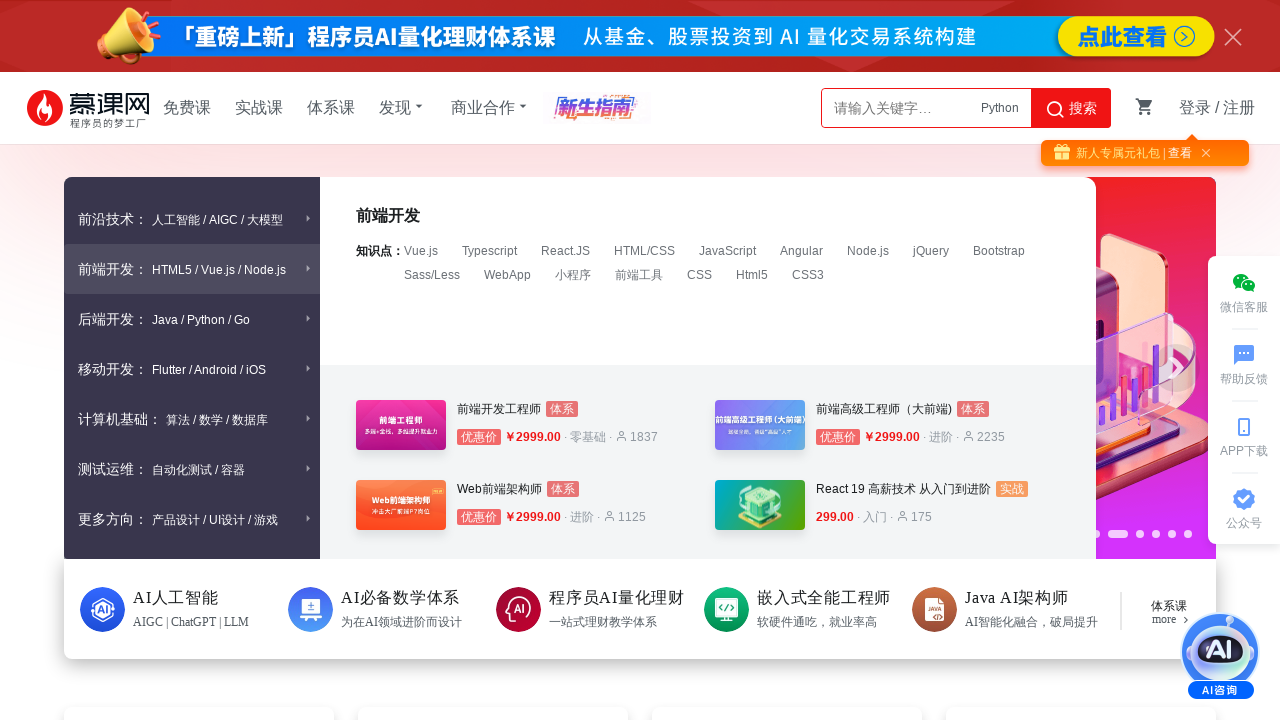

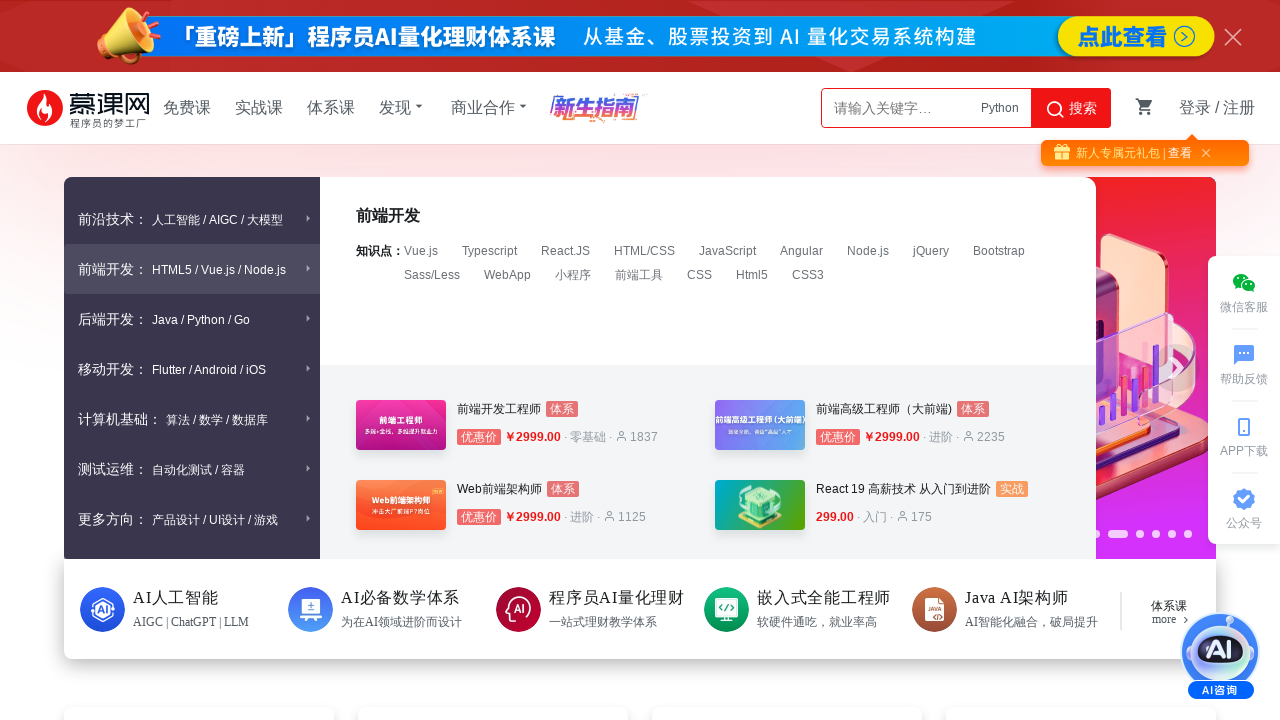